Tests hover functionality by hovering over an avatar image and verifying that additional user information (caption) appears on the page.

Starting URL: http://the-internet.herokuapp.com/hovers

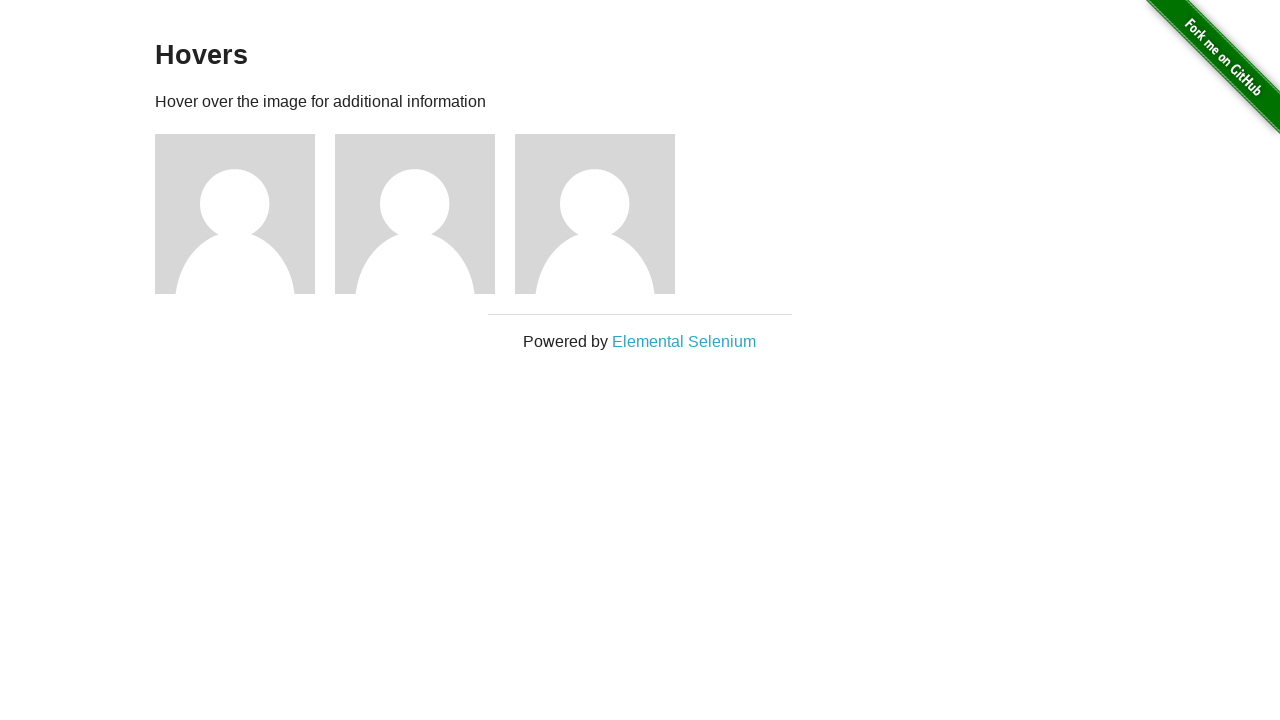

Navigated to hovers page
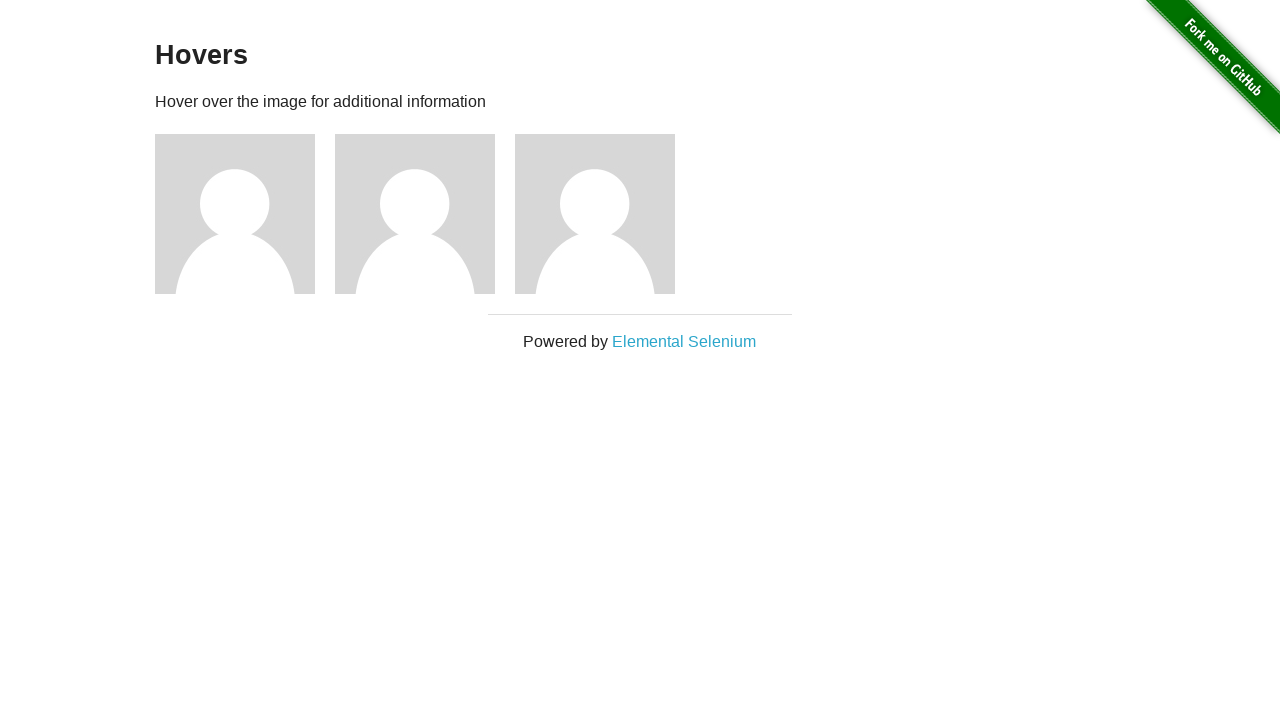

Hovered over first avatar image at (245, 214) on .figure >> nth=0
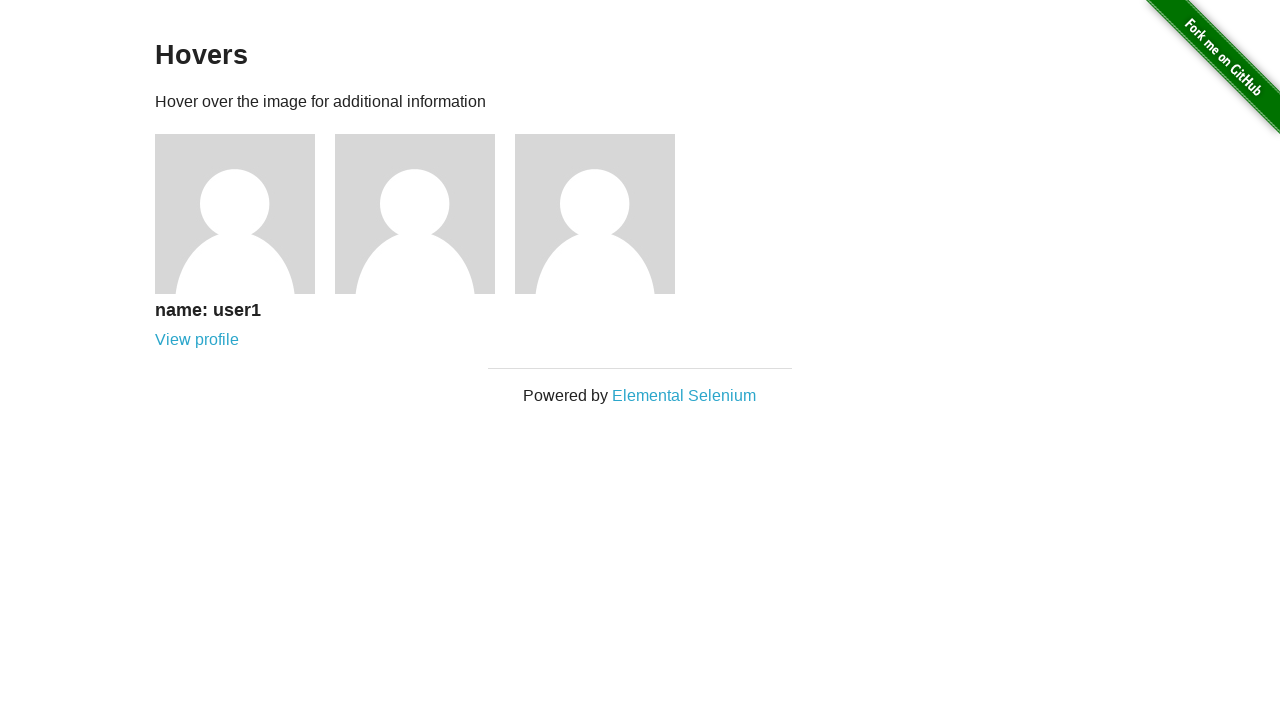

Verified caption is visible after hover
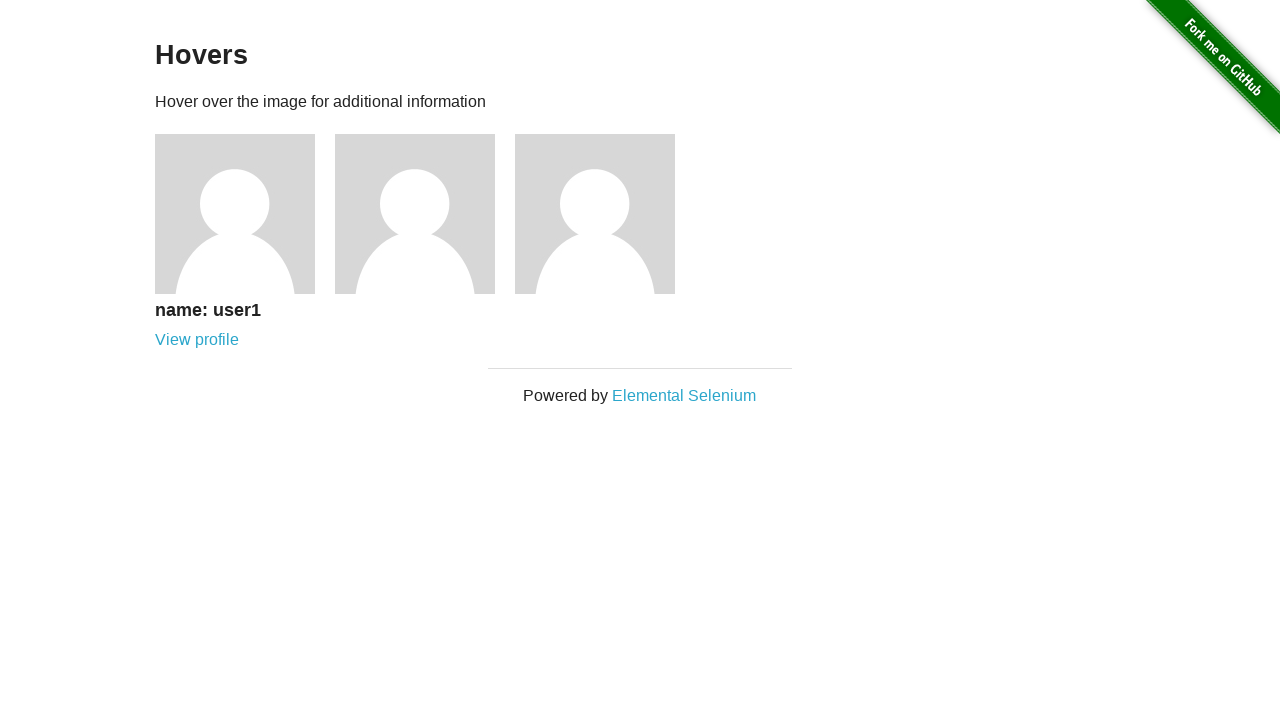

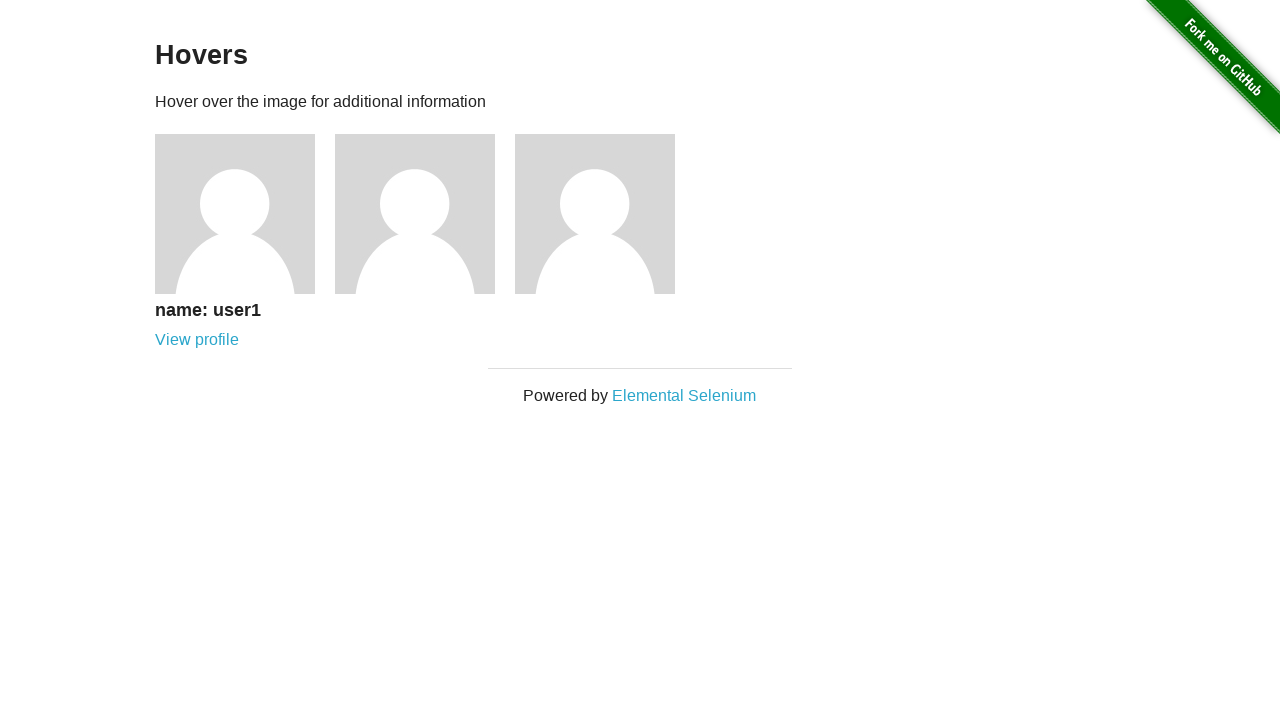